Tests handling multiple browser windows by clicking a link that opens a popup window and verifying window handles are created

Starting URL: http://omayo.blogspot.com/

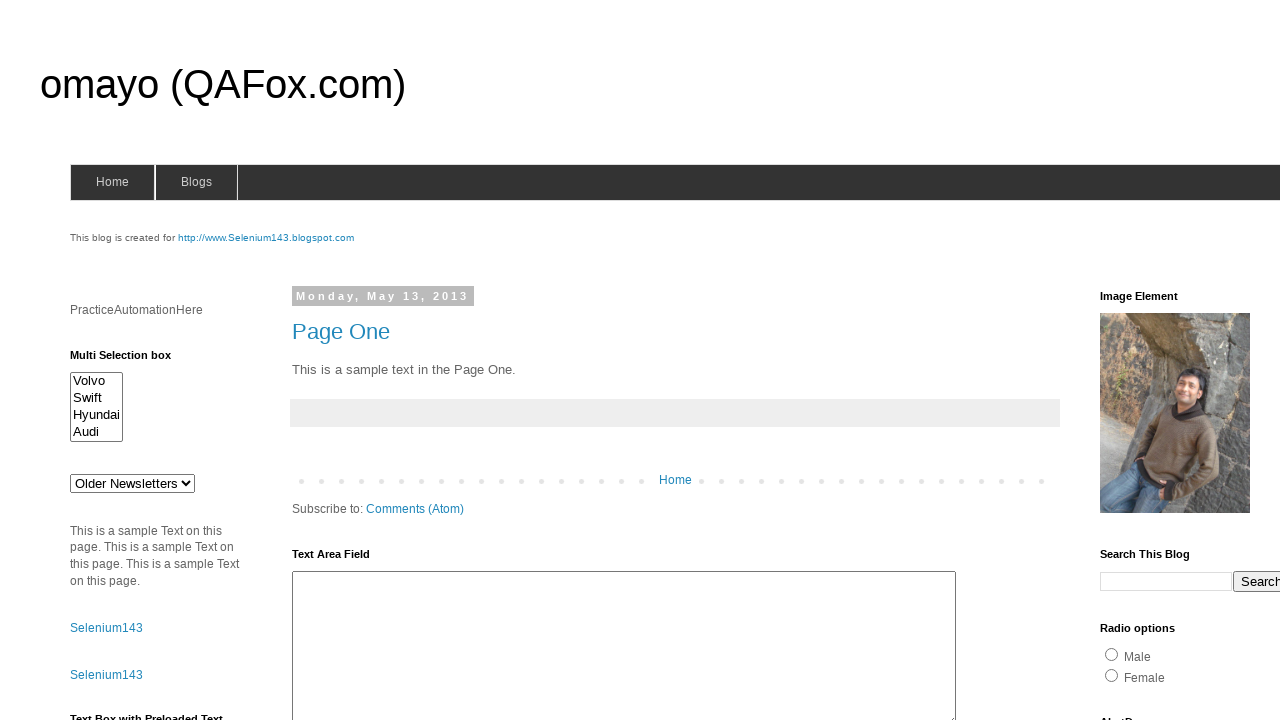

Clicked link to open a popup window at (132, 360) on text=Open a popup window
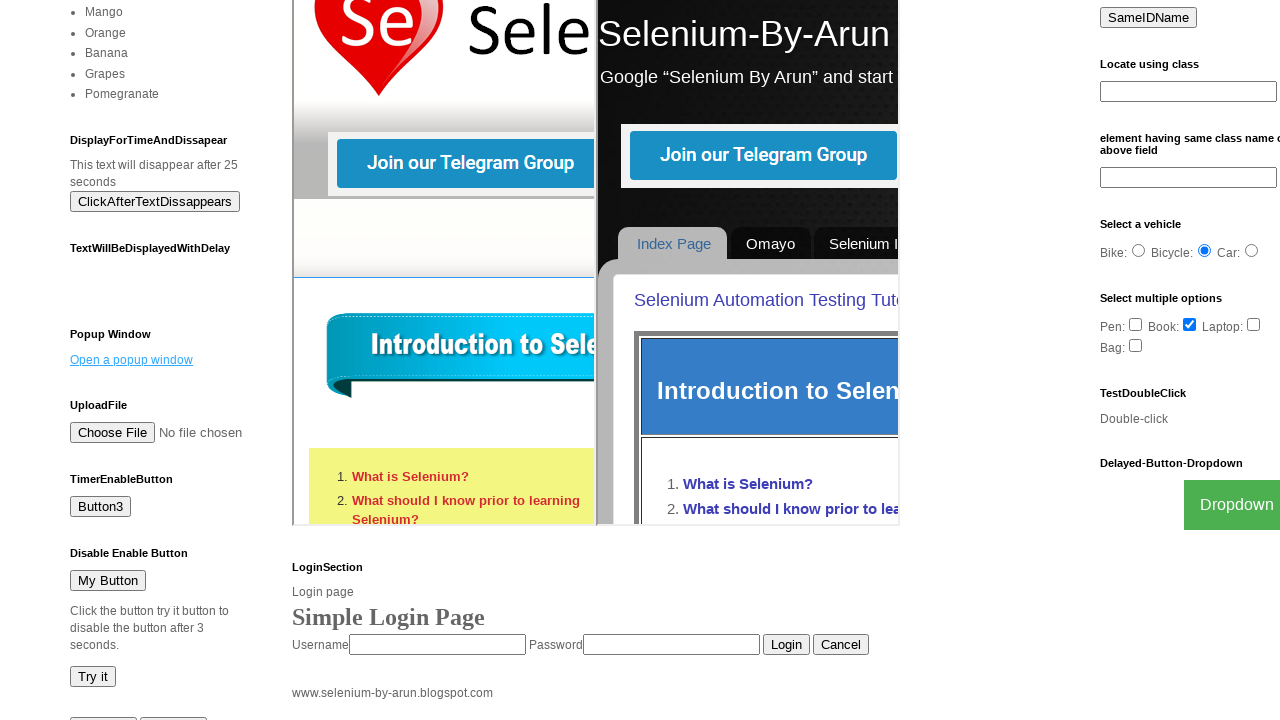

Waited for popup window to open
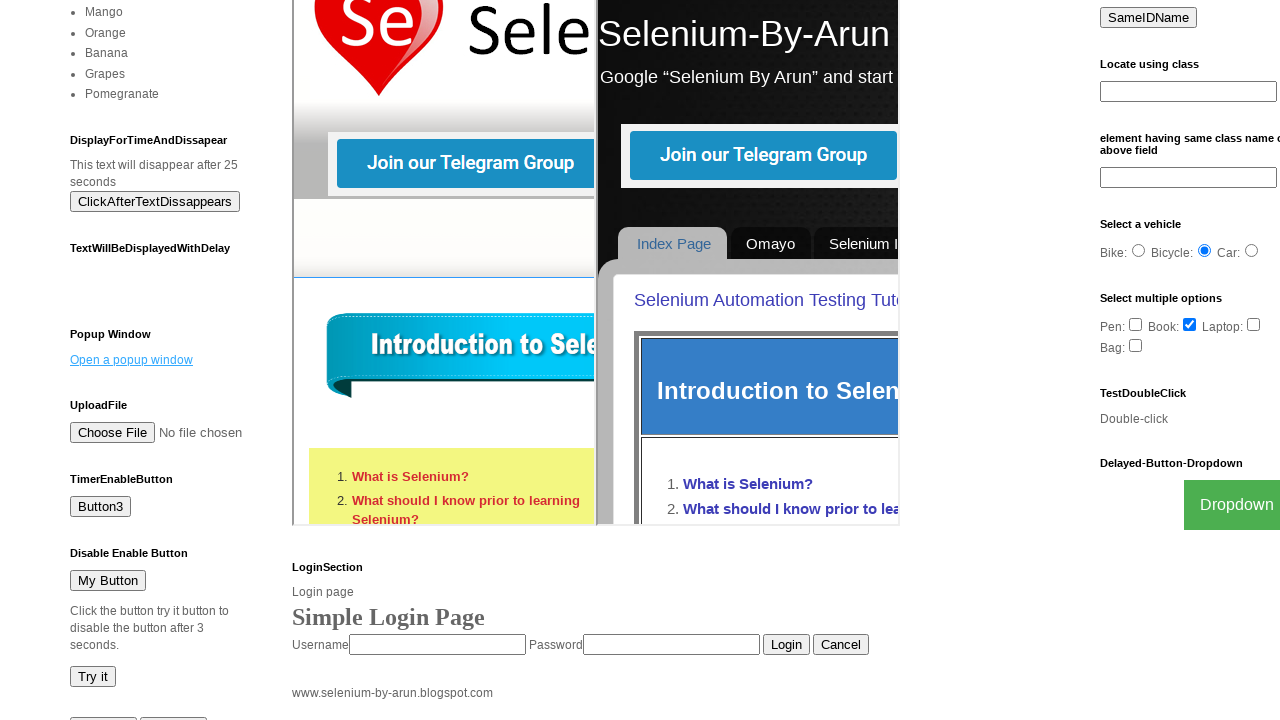

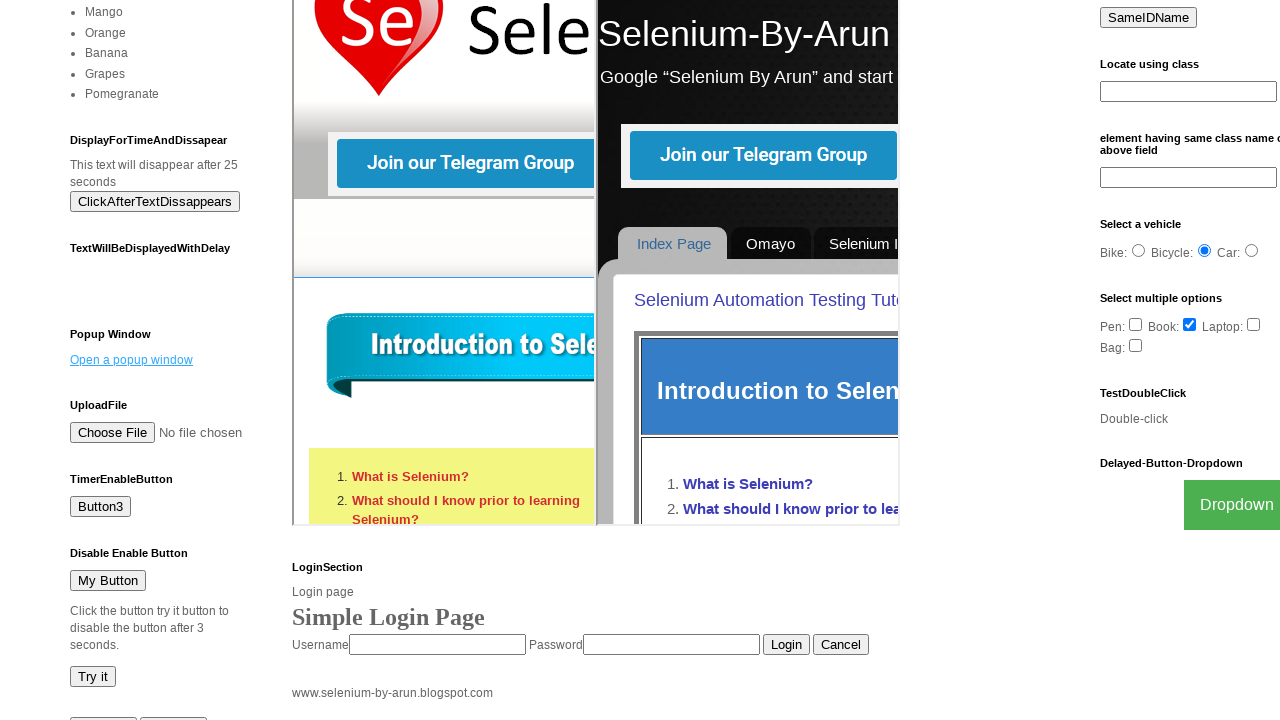